Tests a vegetable/grocery shopping website by searching for products containing 'ca', verifying product counts, adding items to cart by clicking ADD TO CART buttons, and iterating through products to find and add Cashews

Starting URL: https://rahulshettyacademy.com/seleniumPractise/#/

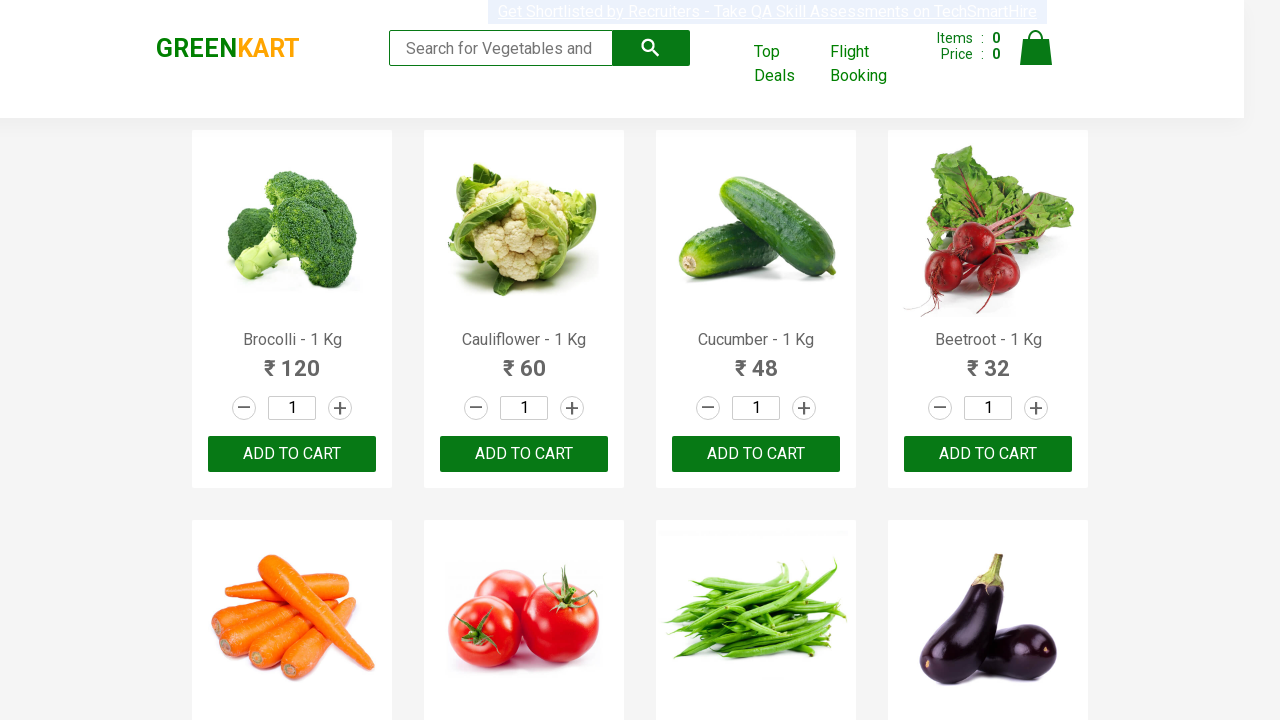

Filled search box with 'ca' to filter products on .search-keyword
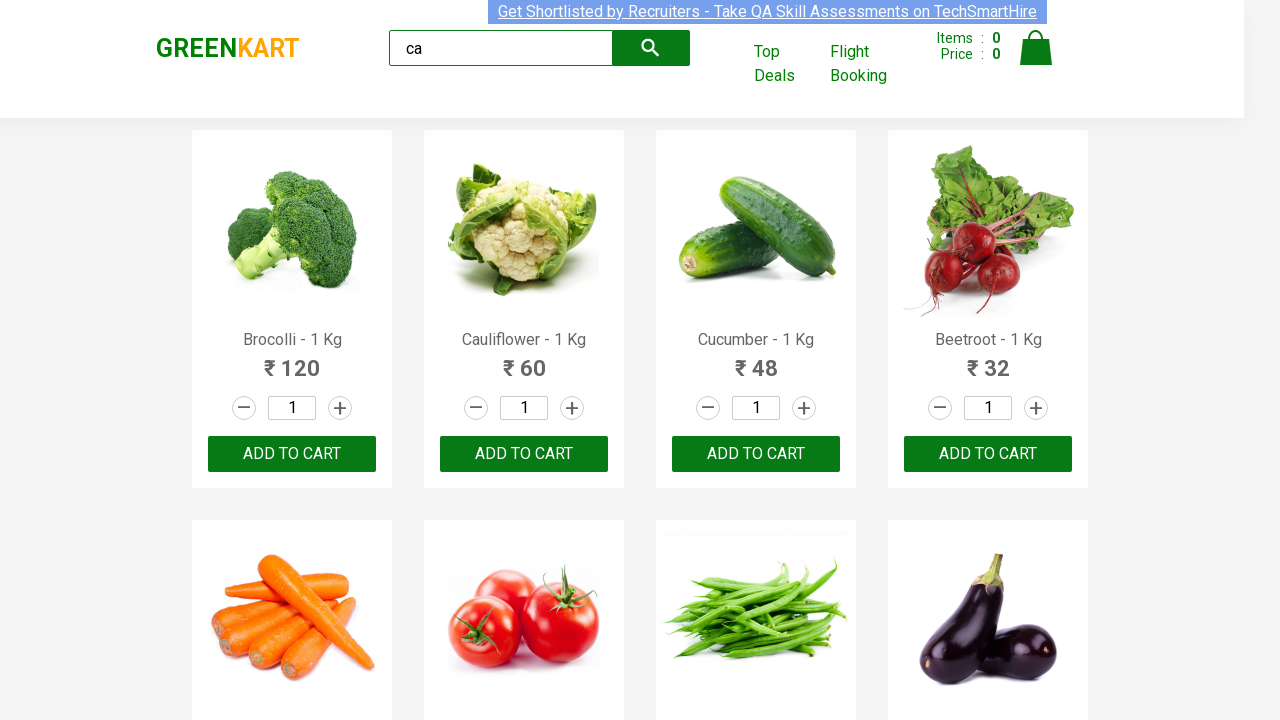

Waited 2 seconds for products to filter
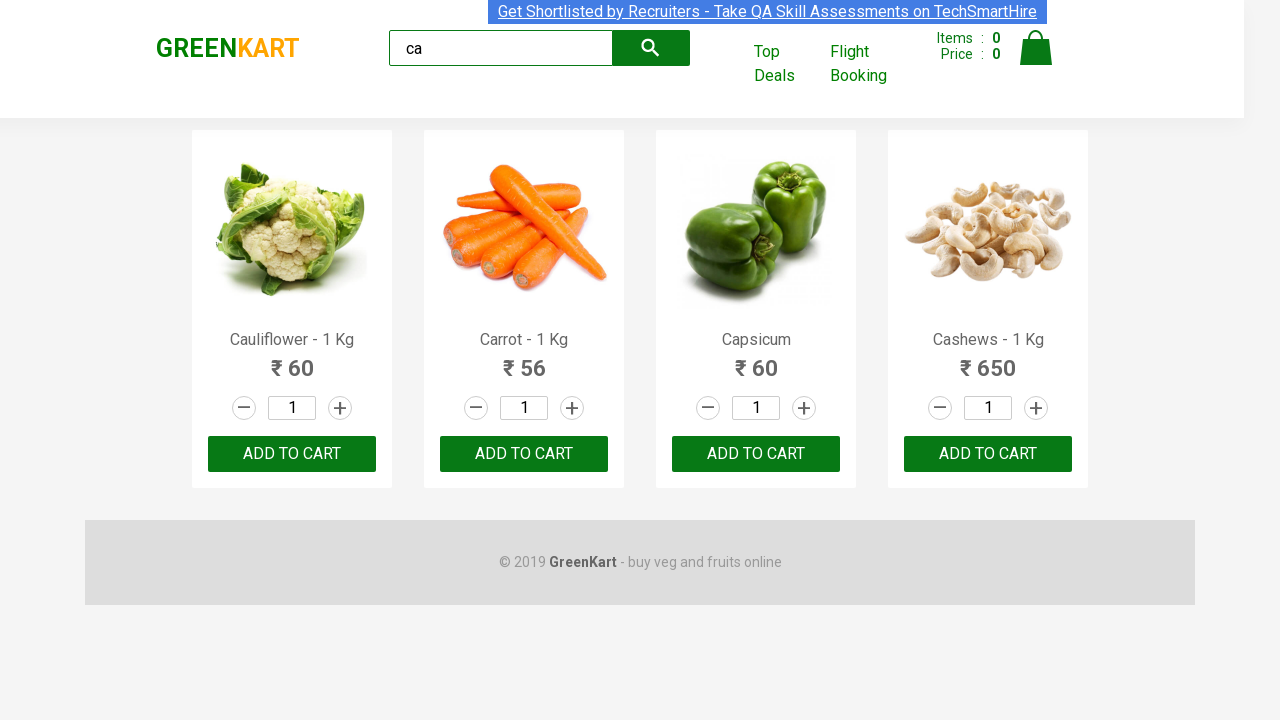

Verified products are displayed on the page
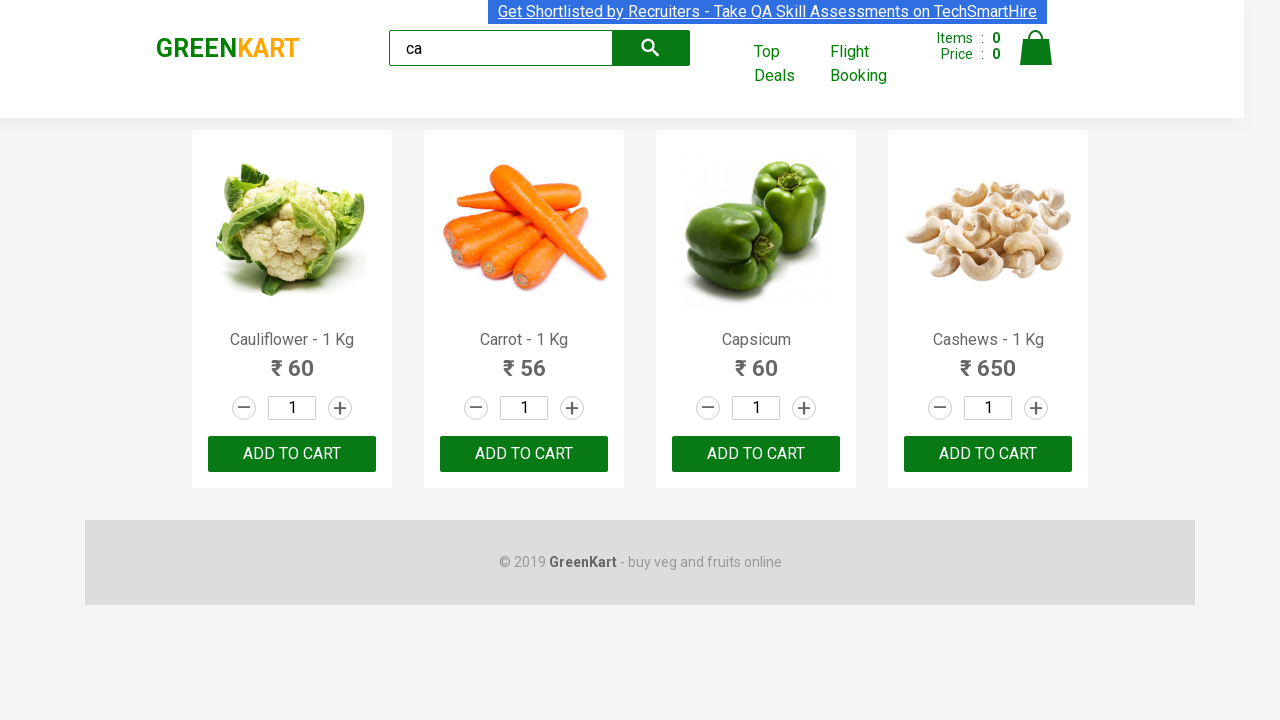

Clicked ADD TO CART button on the third product at (756, 454) on .products .product >> nth=2 >> text=ADD TO CART
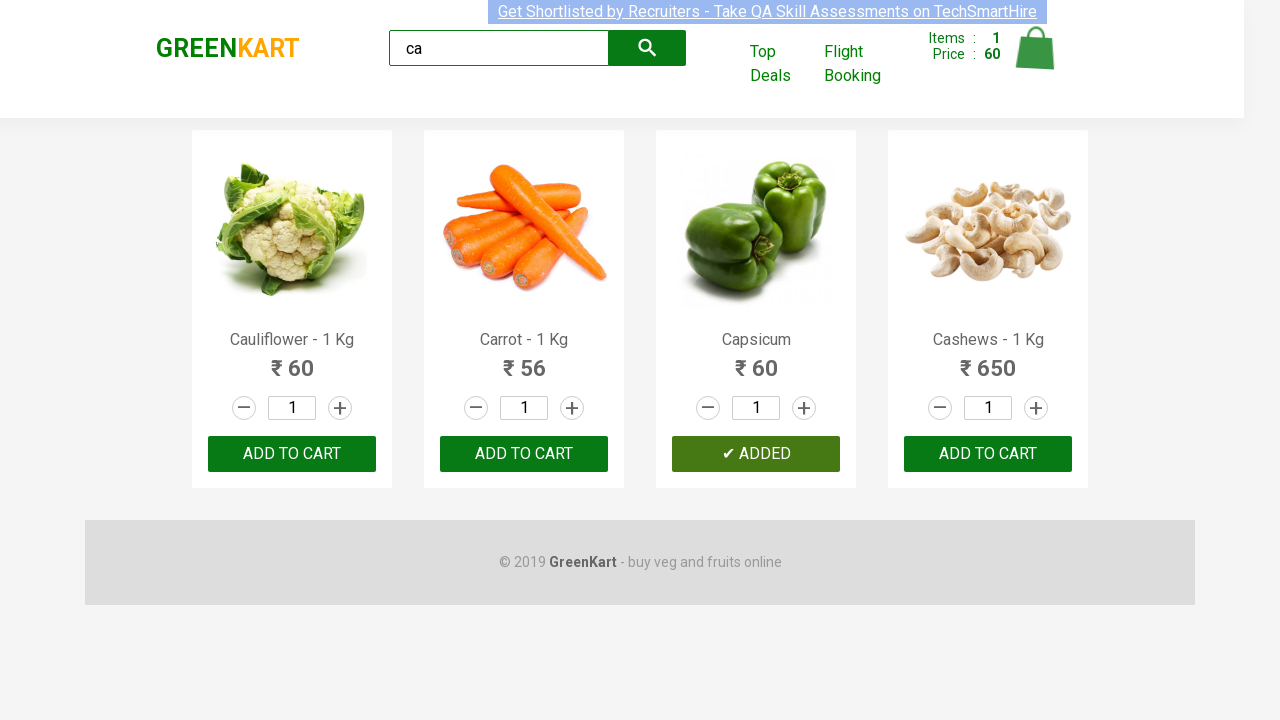

Retrieved product count: 4 products found
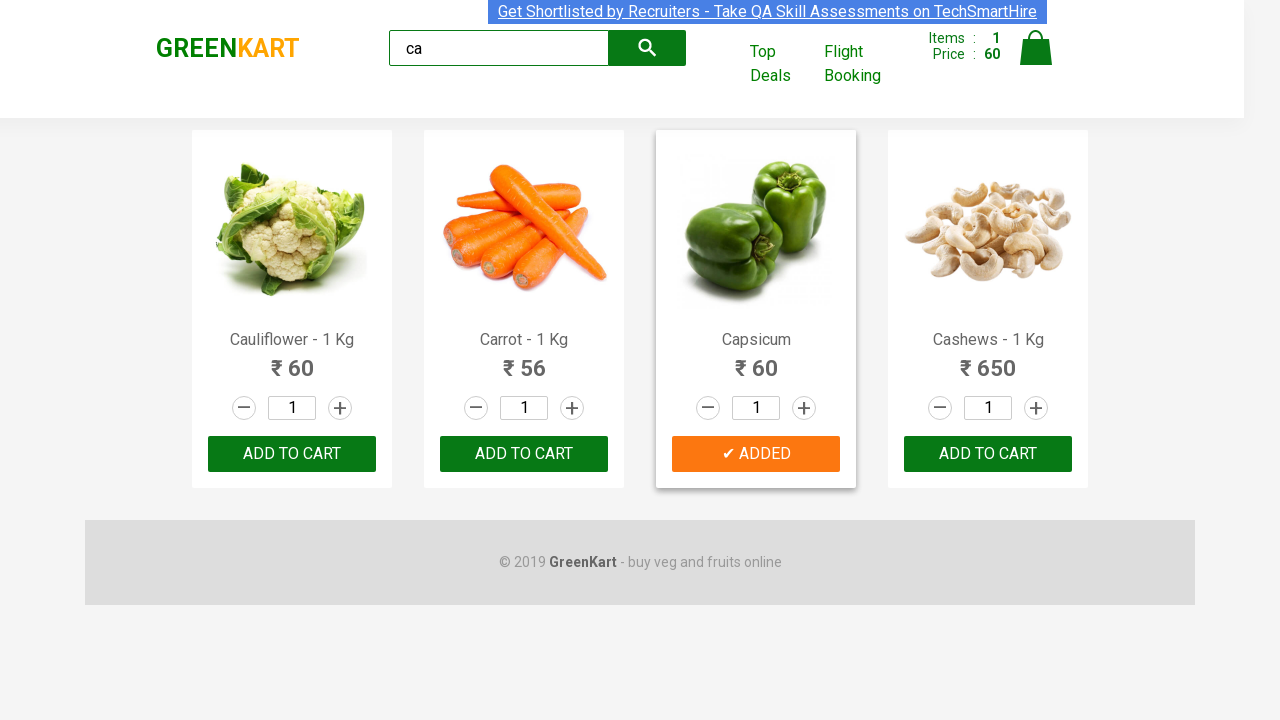

Retrieved product name at index 0: Cauliflower - 1 Kg
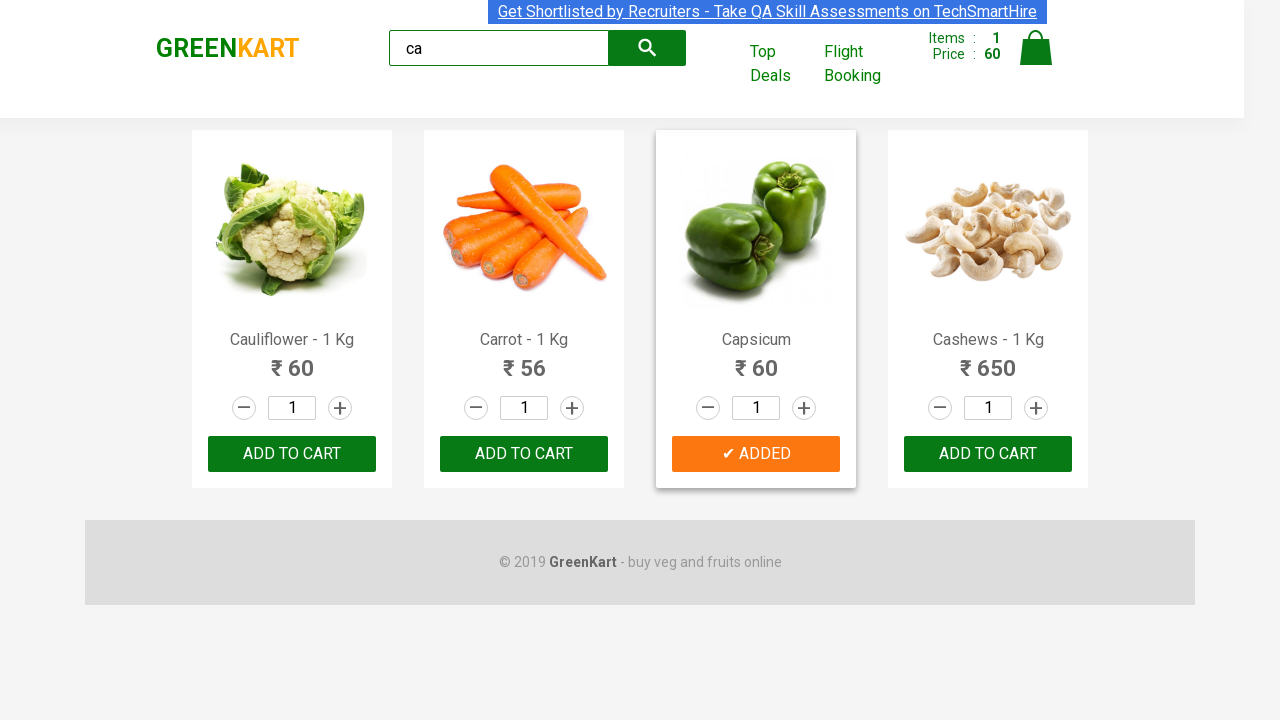

Retrieved product name at index 1: Carrot - 1 Kg
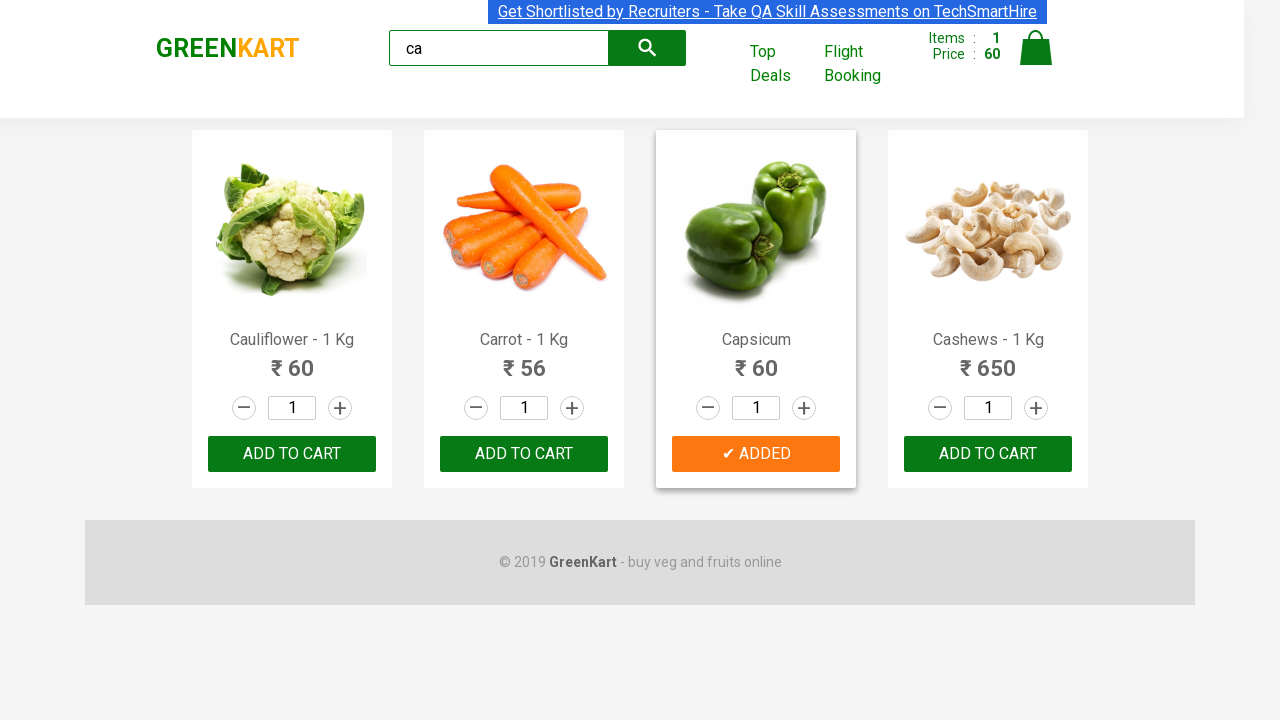

Retrieved product name at index 2: Capsicum
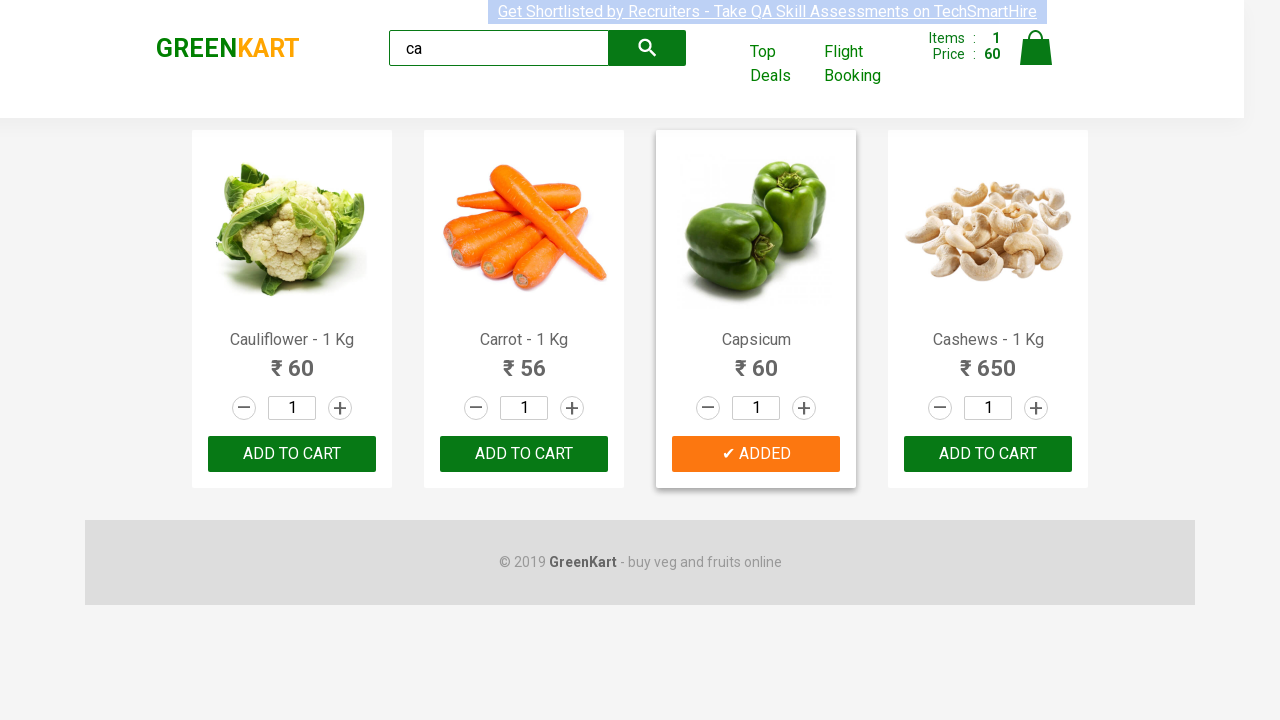

Retrieved product name at index 3: Cashews - 1 Kg
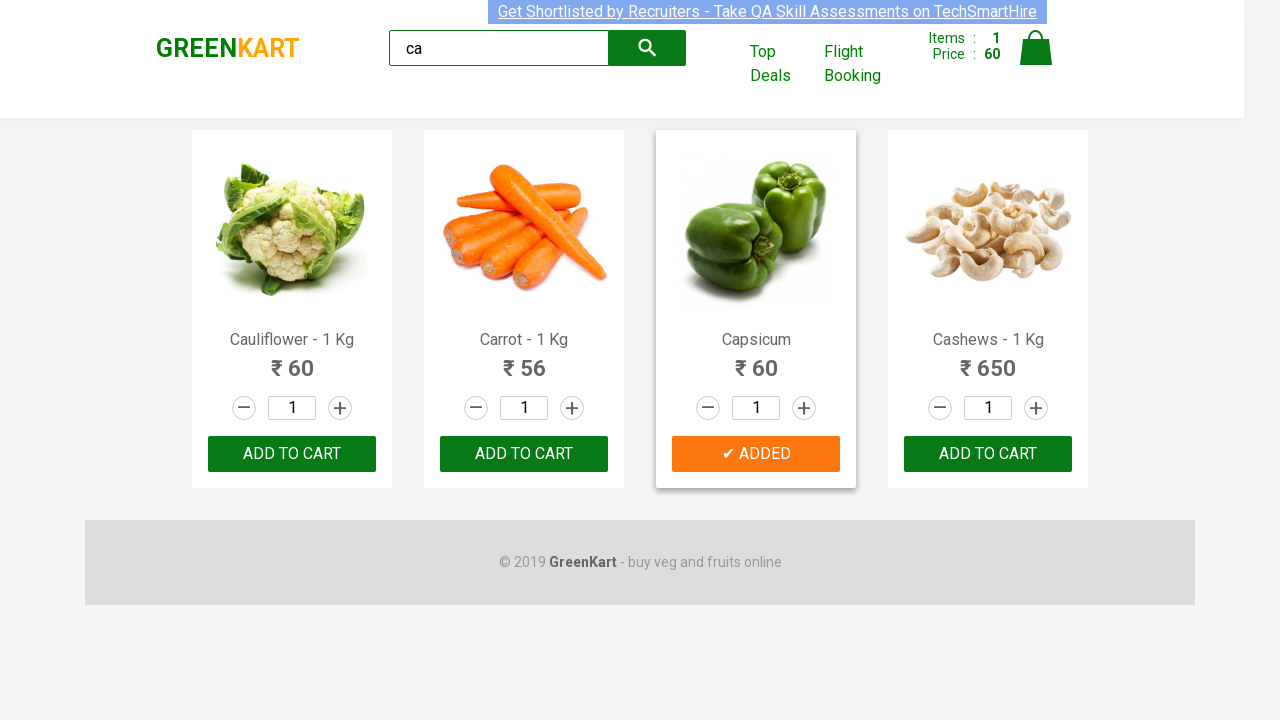

Found Cashews product and clicked ADD TO CART button at (988, 454) on .products .product >> nth=3 >> button
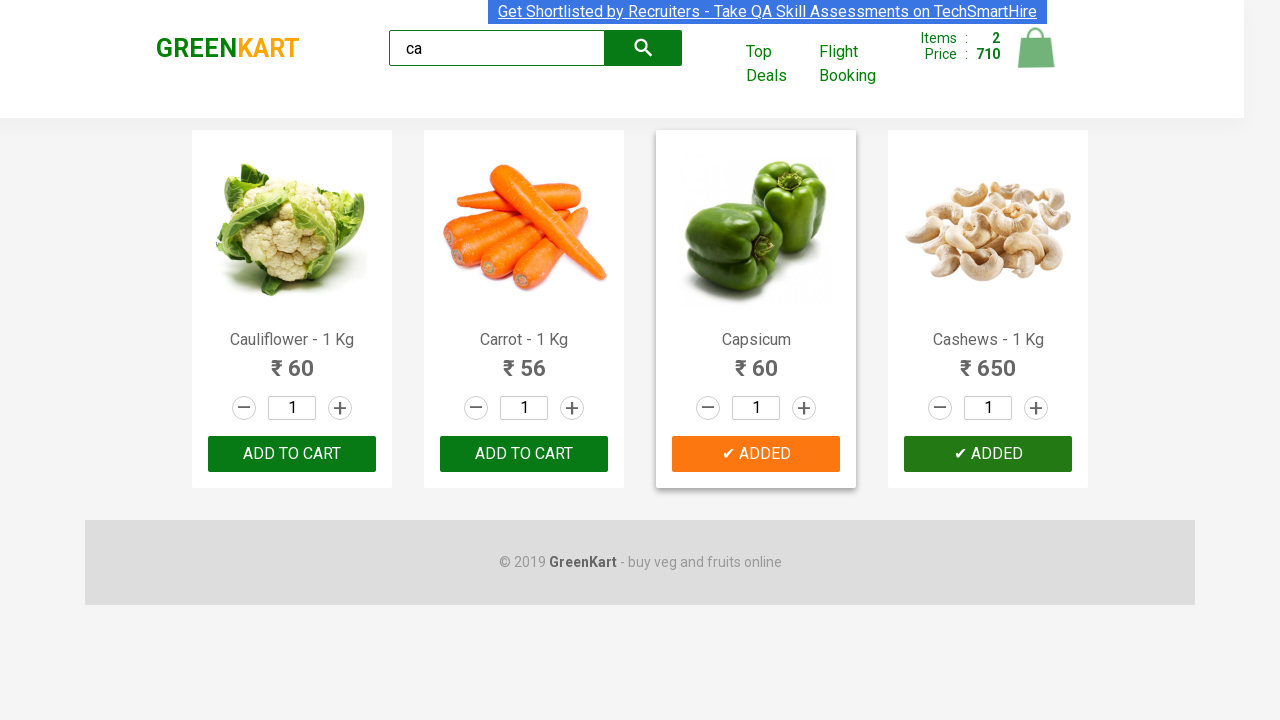

Retrieved brand text: GREENKART
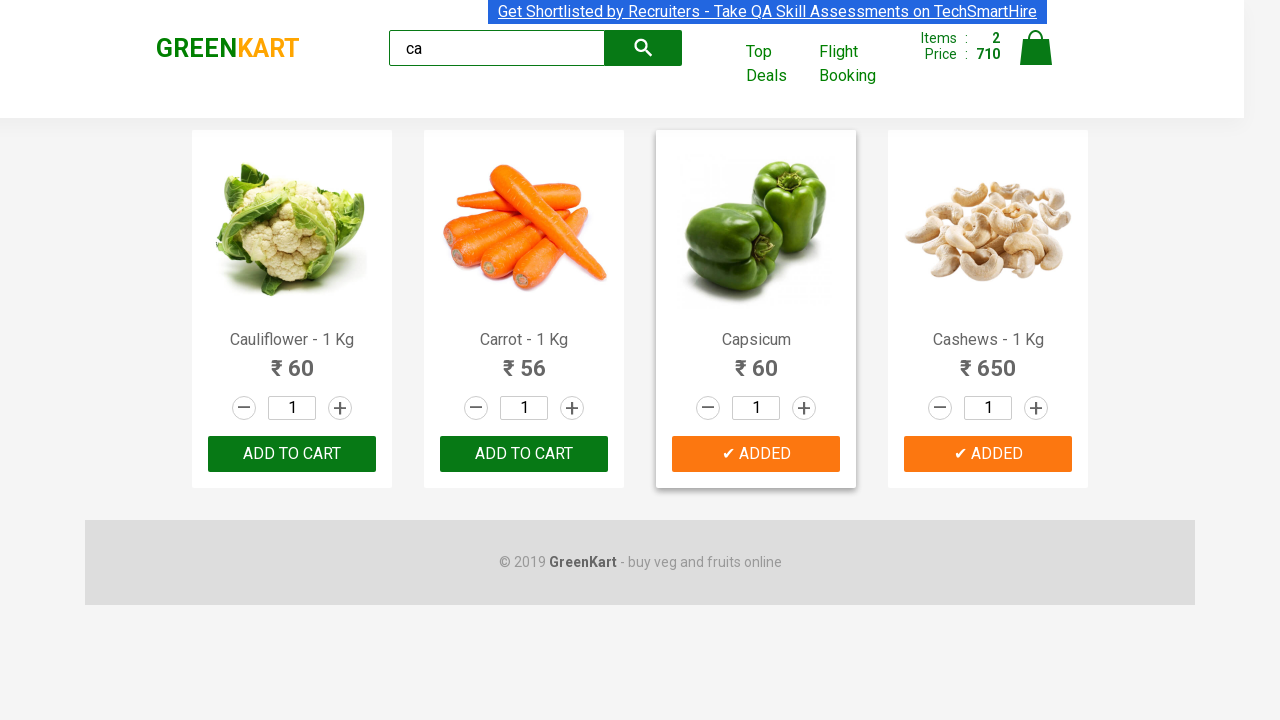

Clicked ADD TO CART button on the third product again at (756, 454) on .products .product >> nth=2 >> text=ADD TO CART
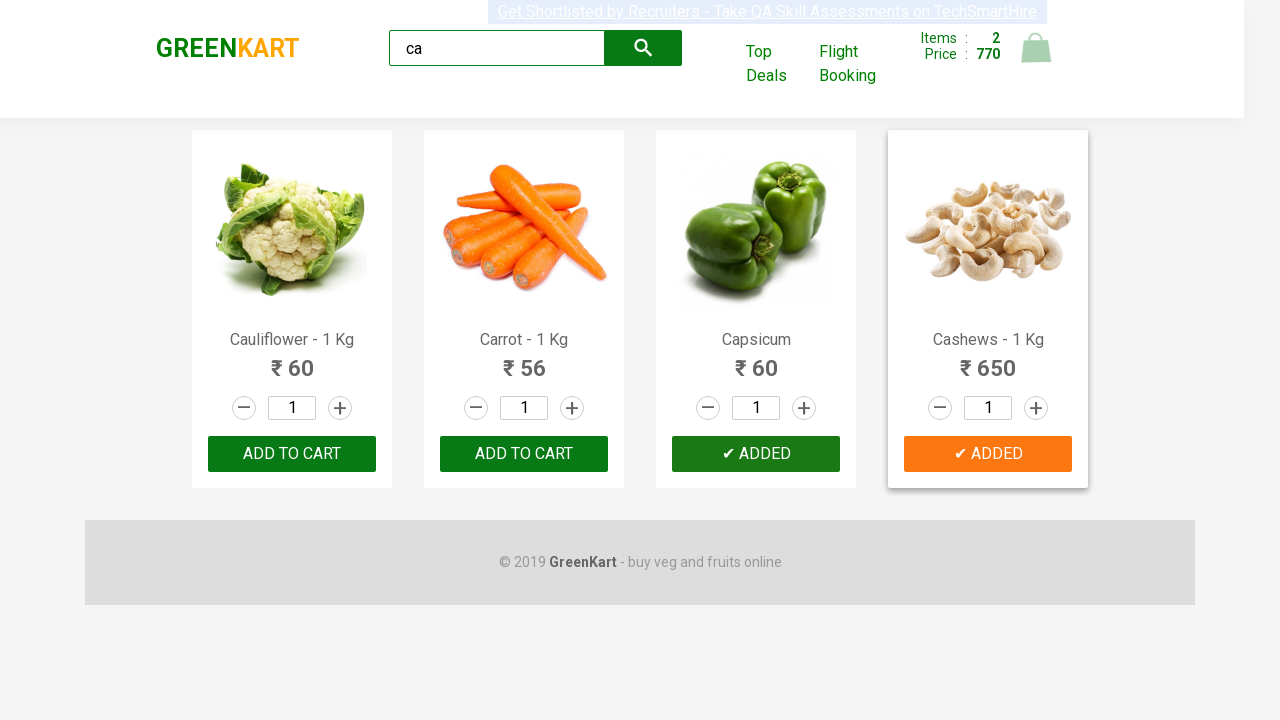

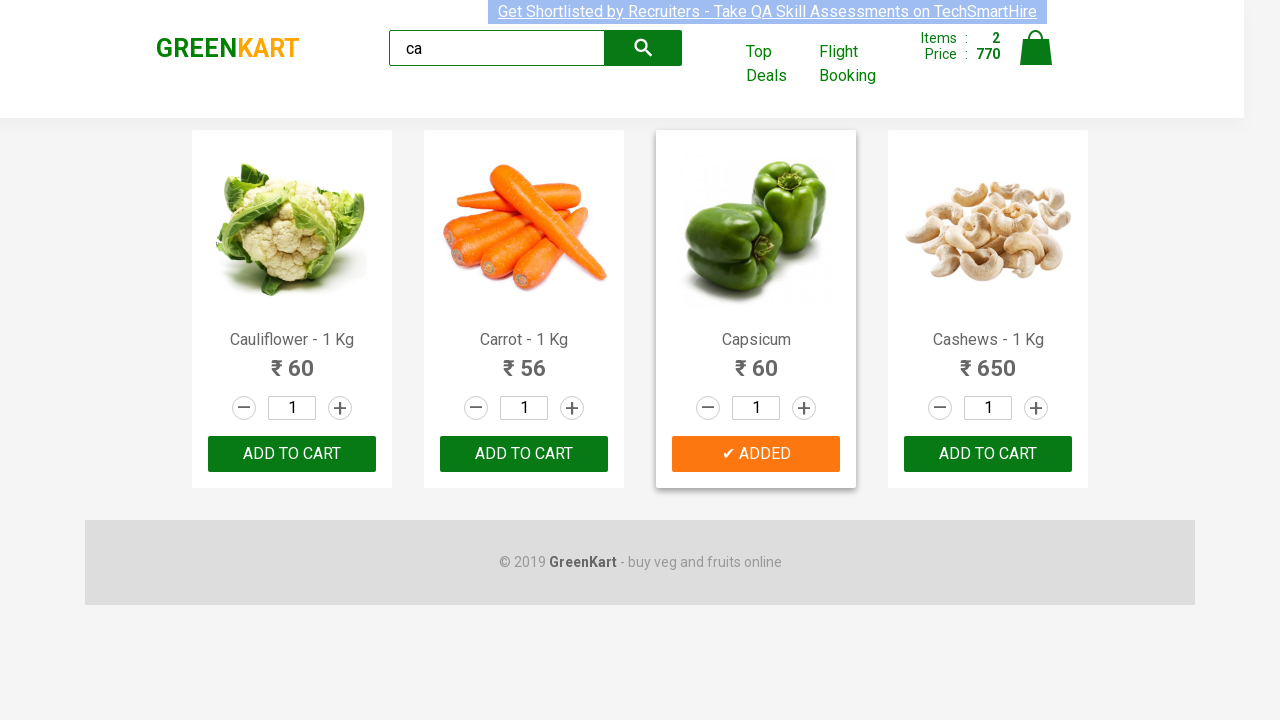